Tests filling the permanent address textarea on a text box form

Starting URL: https://demoqa.com/text-box

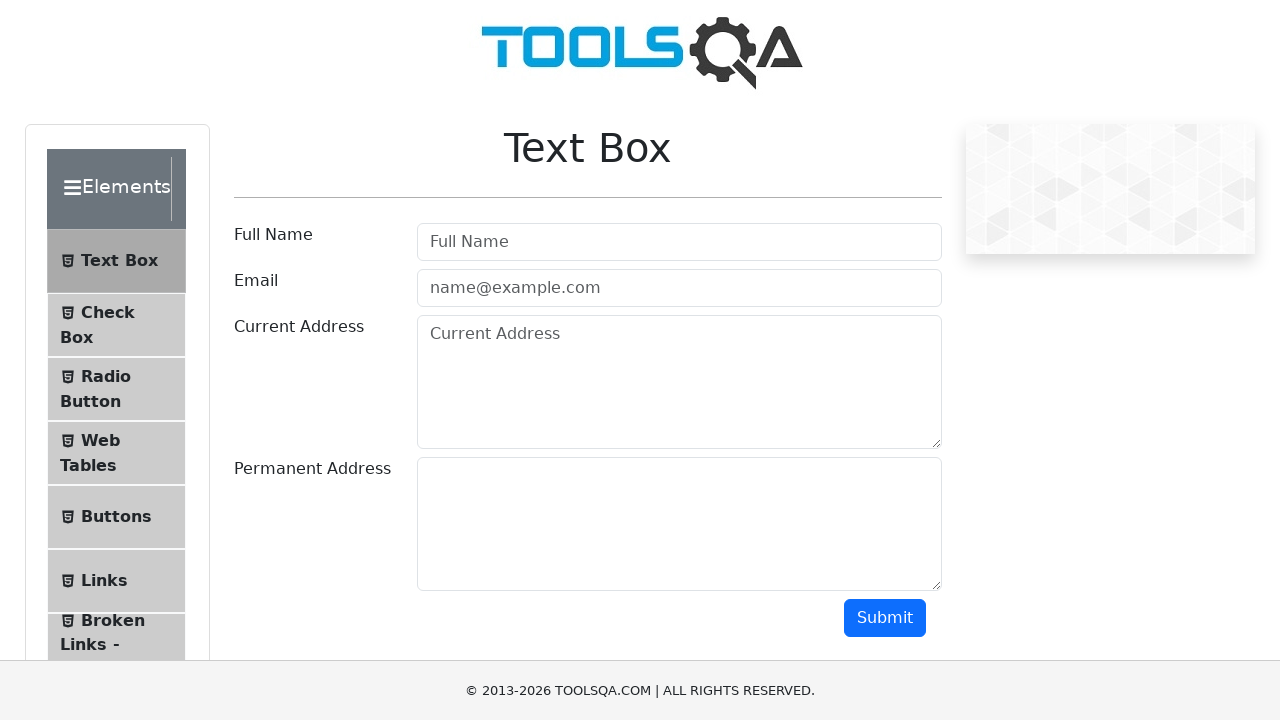

Filled permanent address textarea with 'Brno, Kramarska' on #permanentAddress
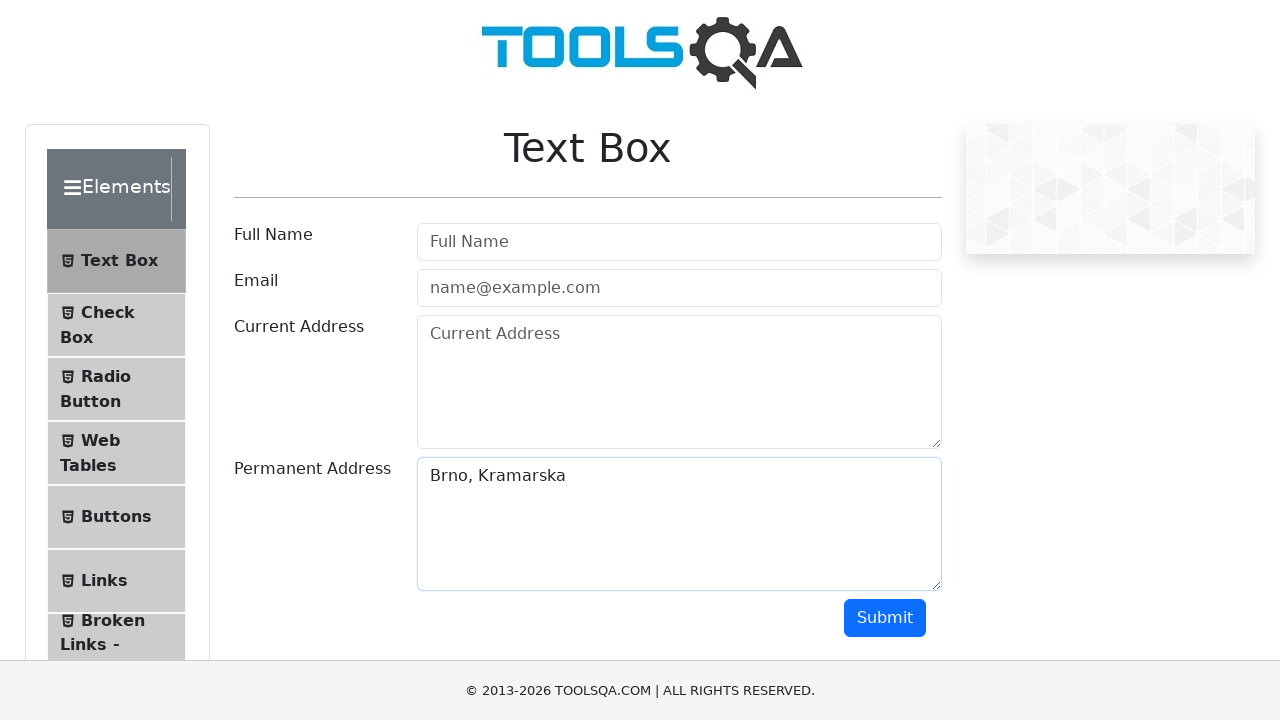

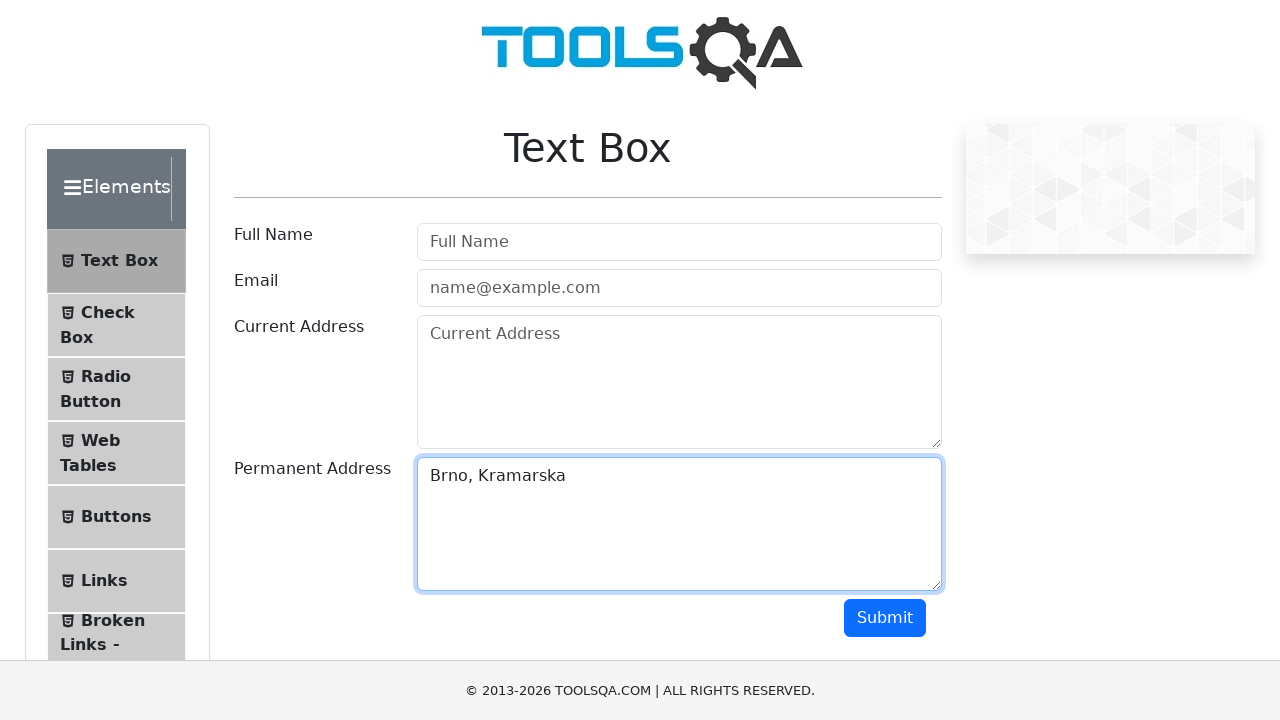